Tests a multiple select dropdown by selecting all programming language options using different selection methods (by text, index, and value), then deselects all options one by one.

Starting URL: https://practice.cydeo.com/dropdown

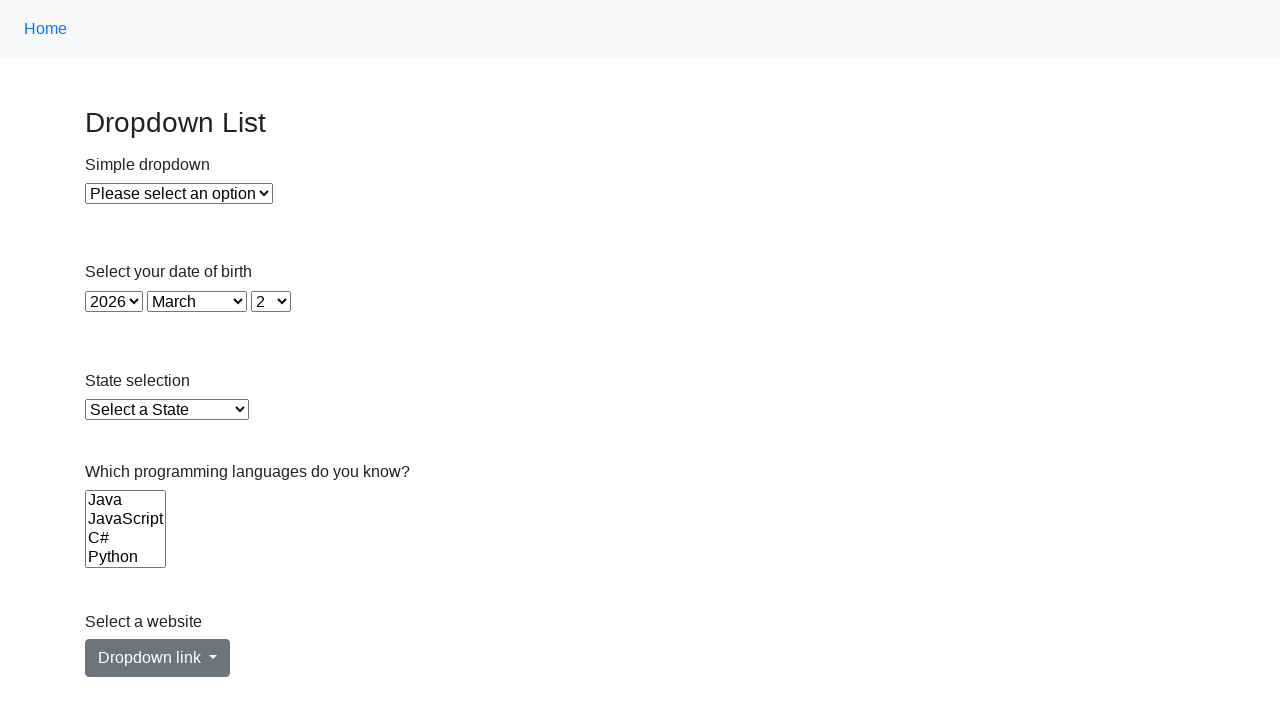

Located the multiple select dropdown for programming languages
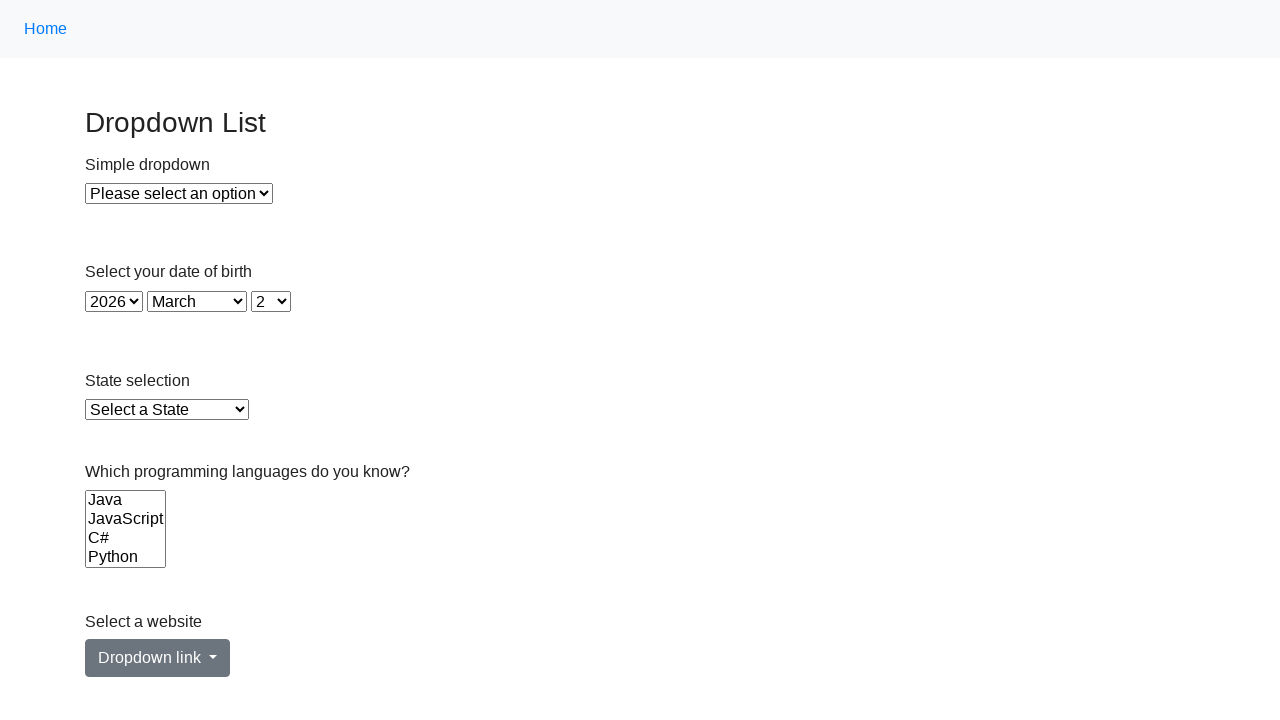

Selected 'Java' by visible text on select[name='Languages']
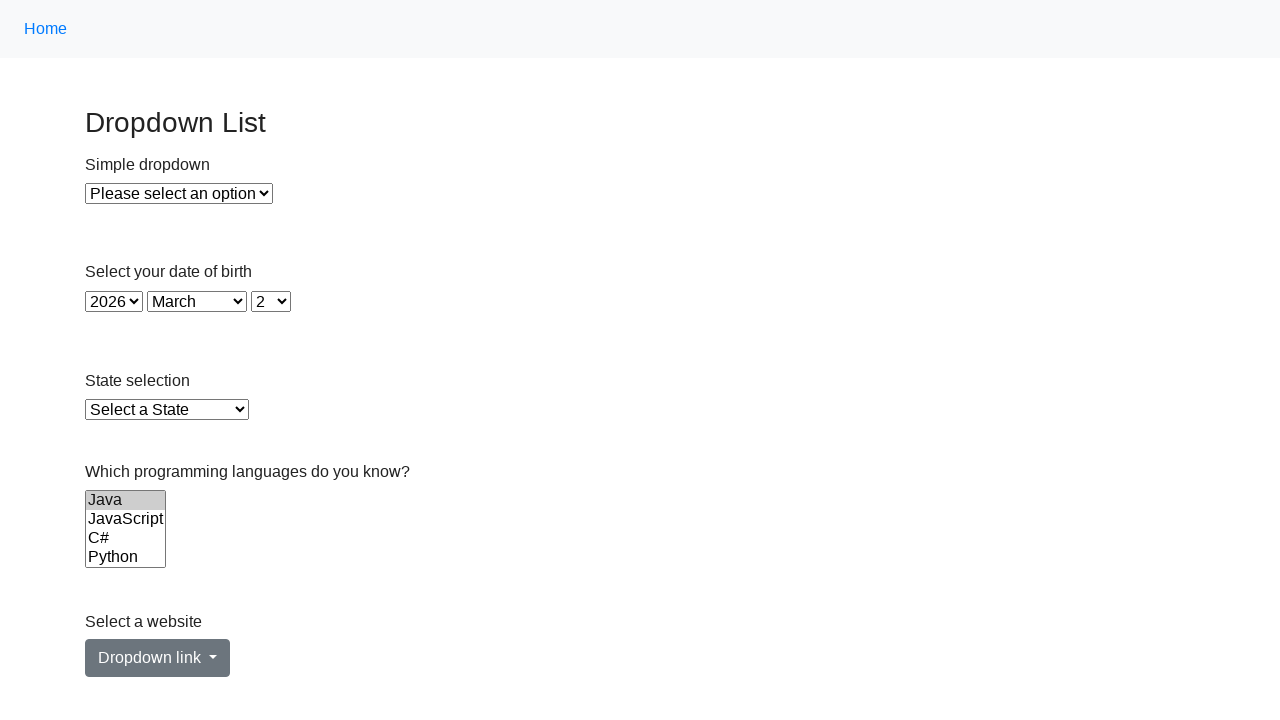

Selected option at index 1 on select[name='Languages']
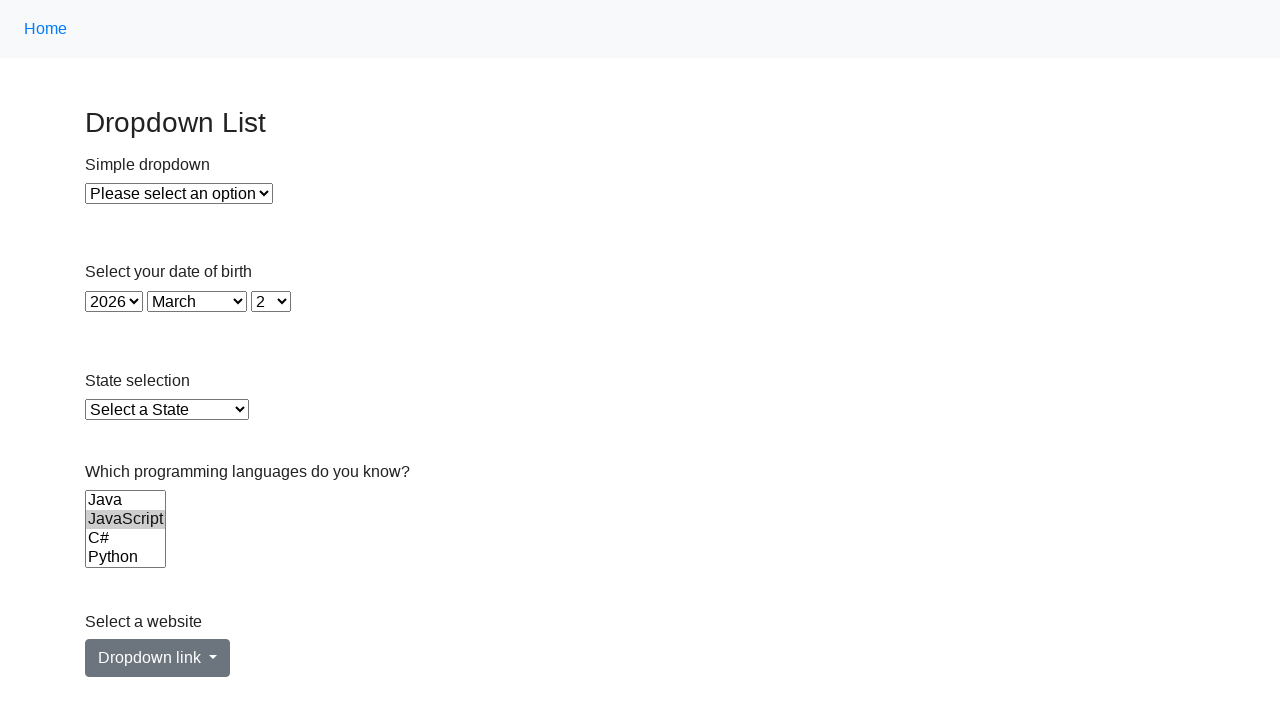

Selected 'C#' by value on select[name='Languages']
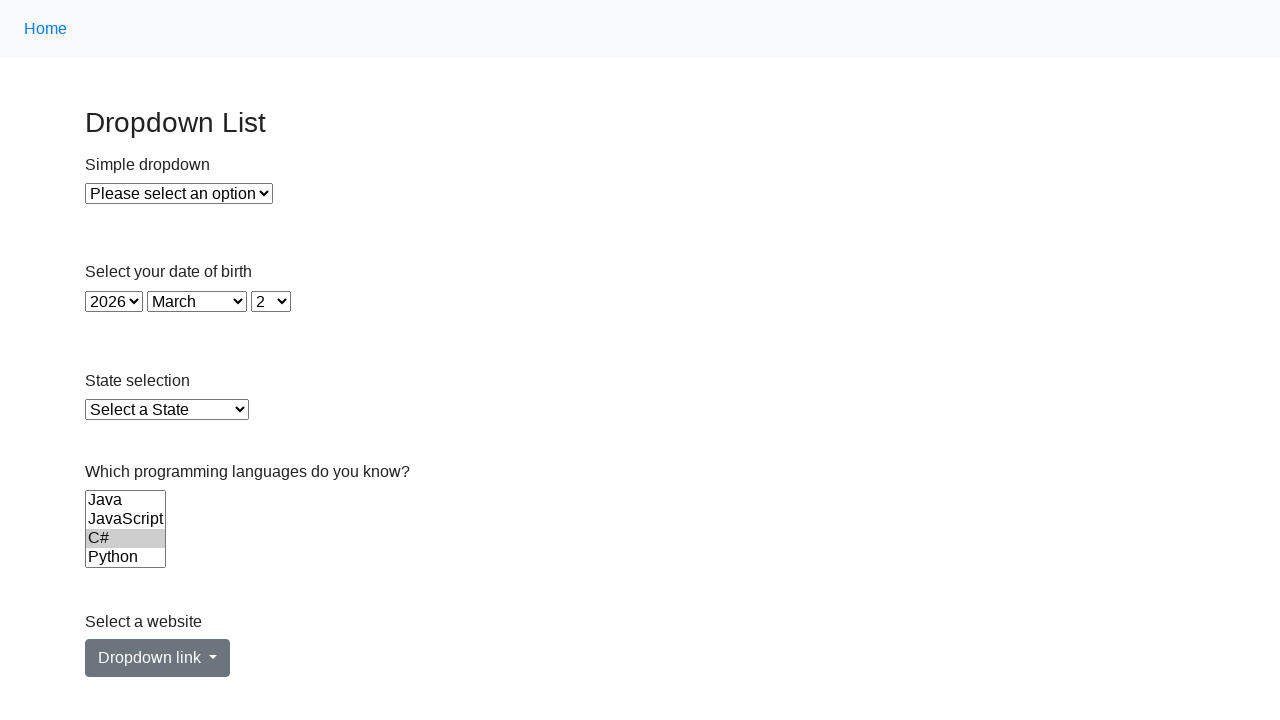

Selected 'Python' by value on select[name='Languages']
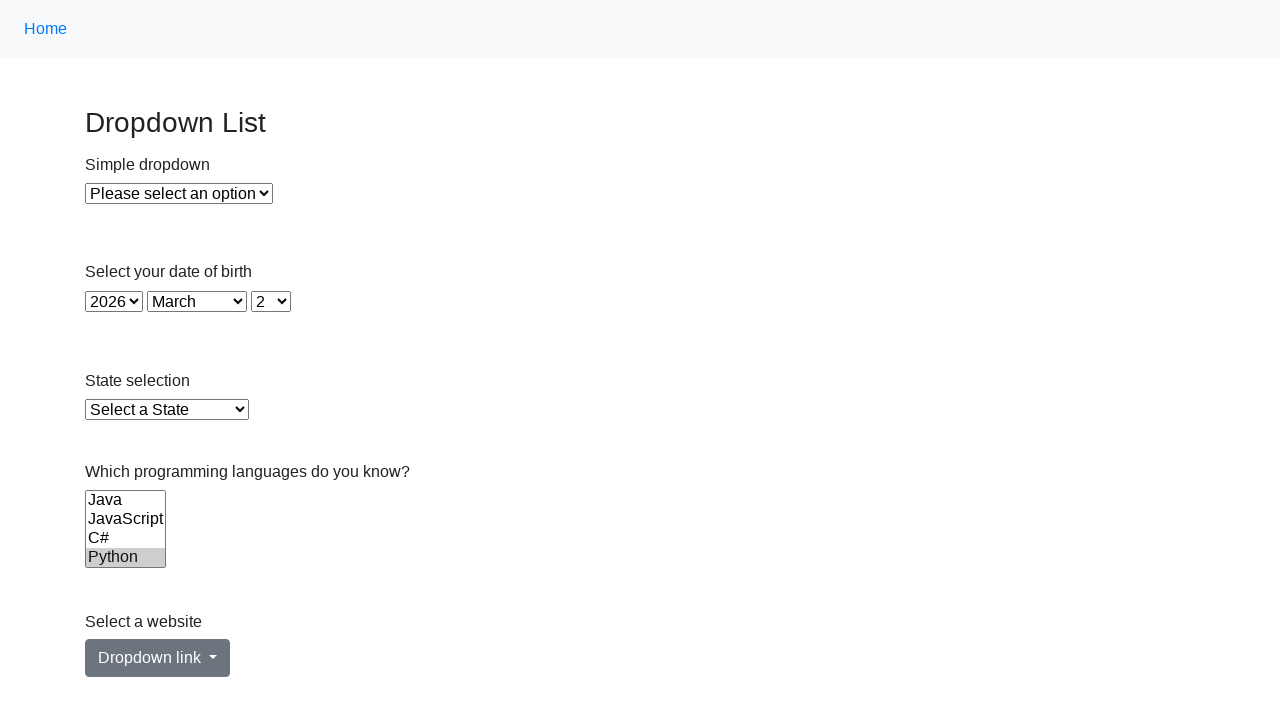

Selected option at index 4 on select[name='Languages']
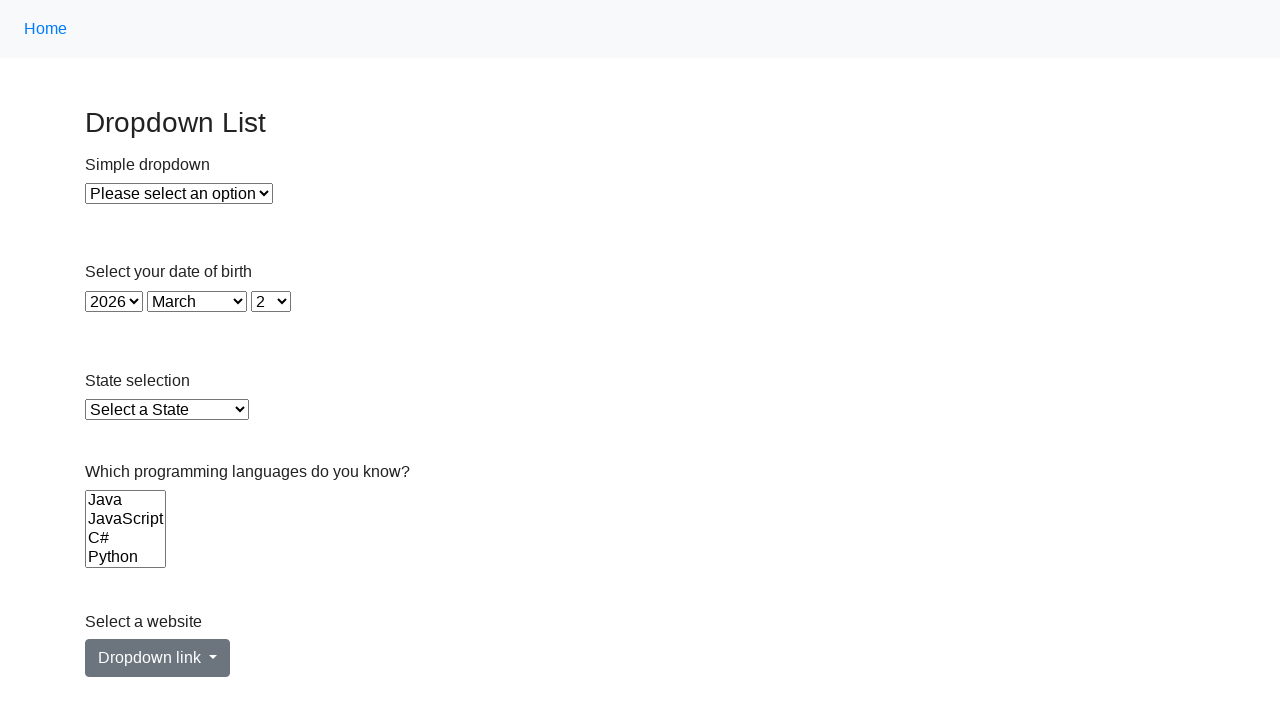

Selected 'C' by visible text on select[name='Languages']
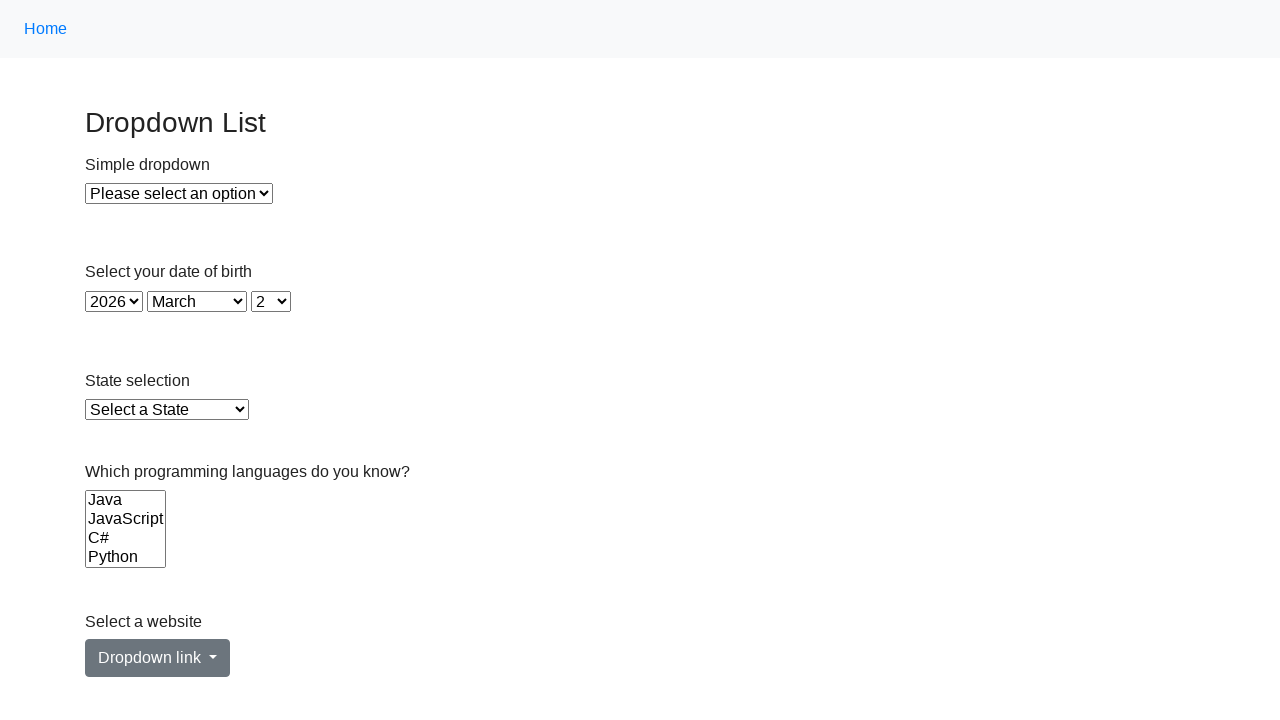

Deselected 'C' by keeping Java, JavaScript, C#, Python, and Ruby selected on select[name='Languages']
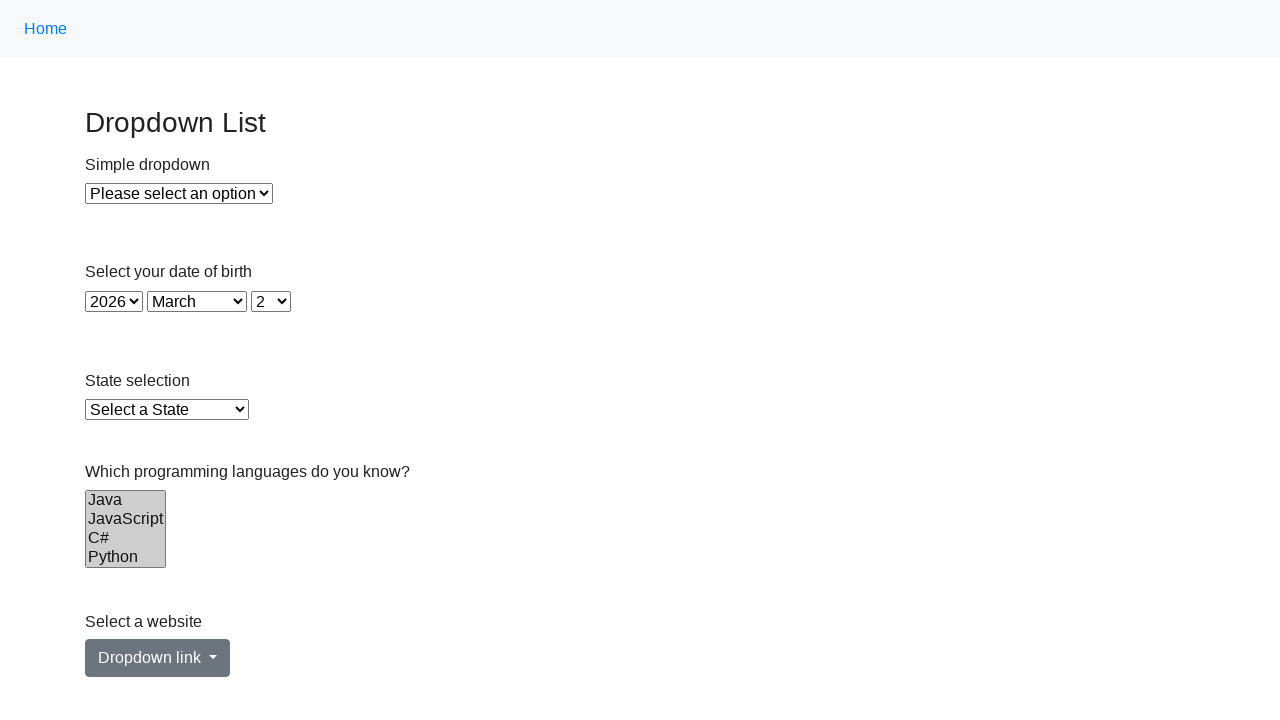

Deselected Ruby by keeping Java, JavaScript, C#, and Python selected on select[name='Languages']
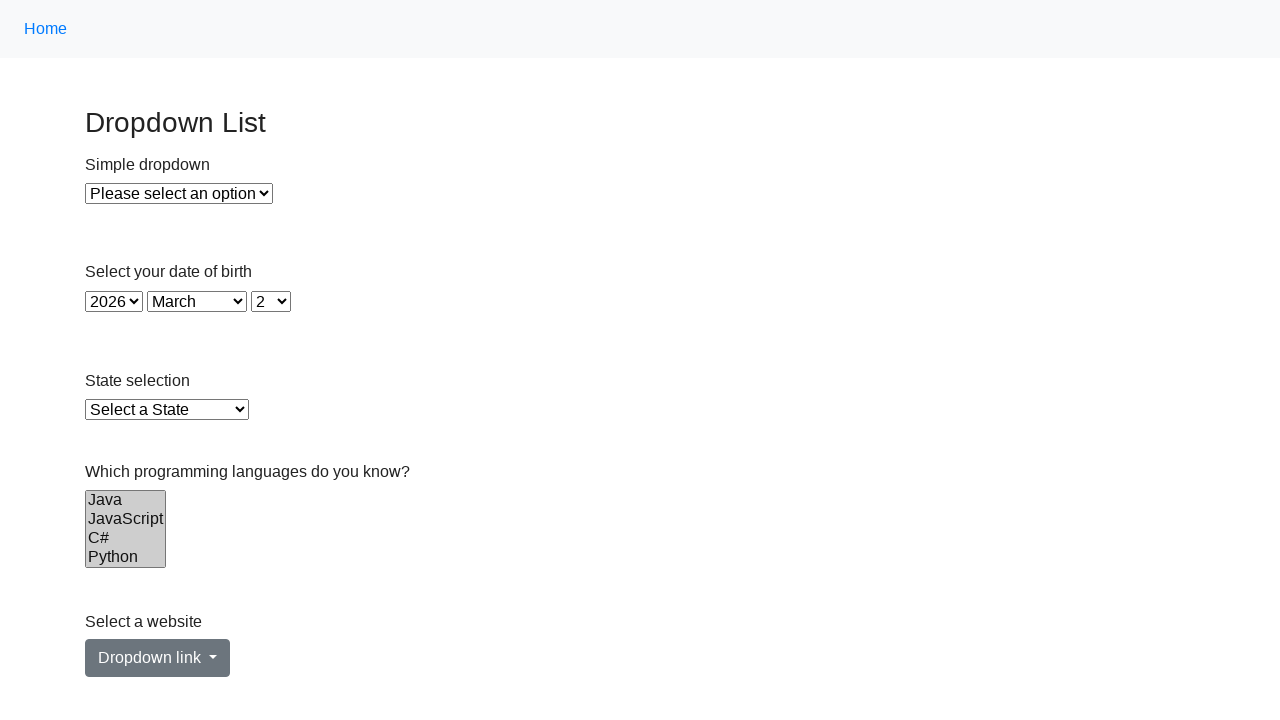

Deselected Python by keeping Java, JavaScript, and C# selected on select[name='Languages']
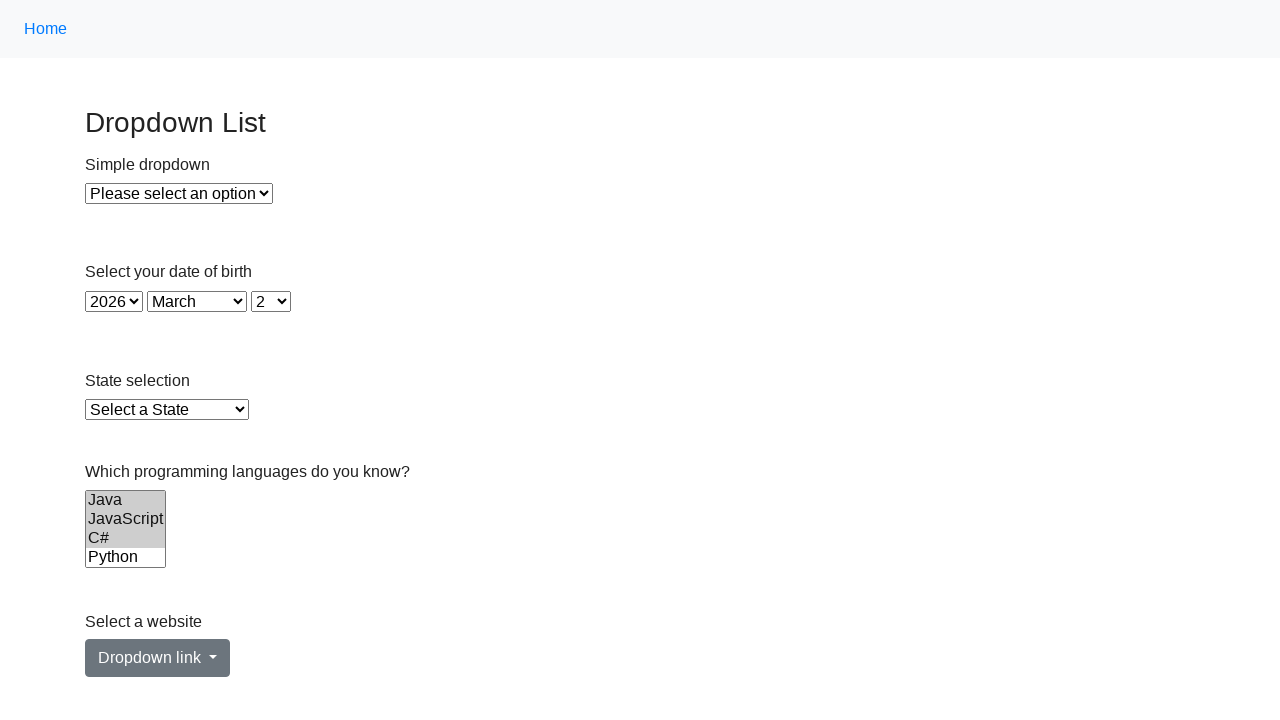

Deselected C# by keeping Java and JavaScript selected on select[name='Languages']
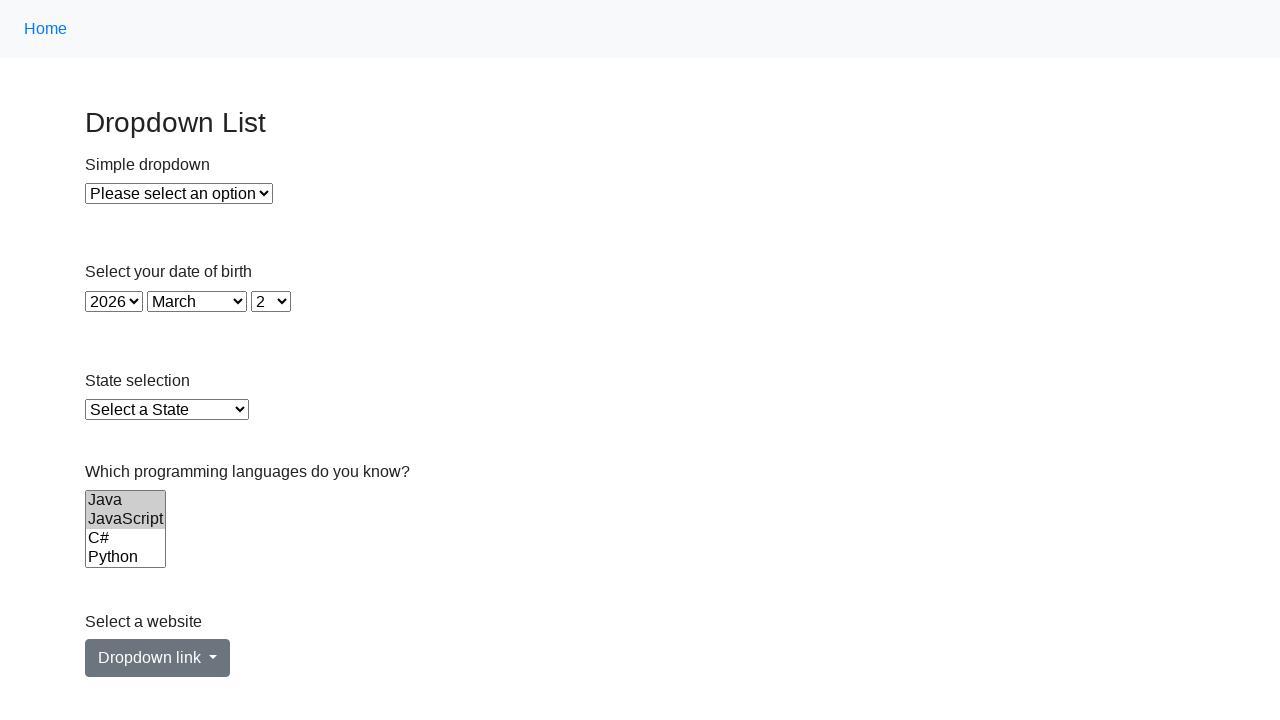

Deselected JavaScript by keeping only Java selected on select[name='Languages']
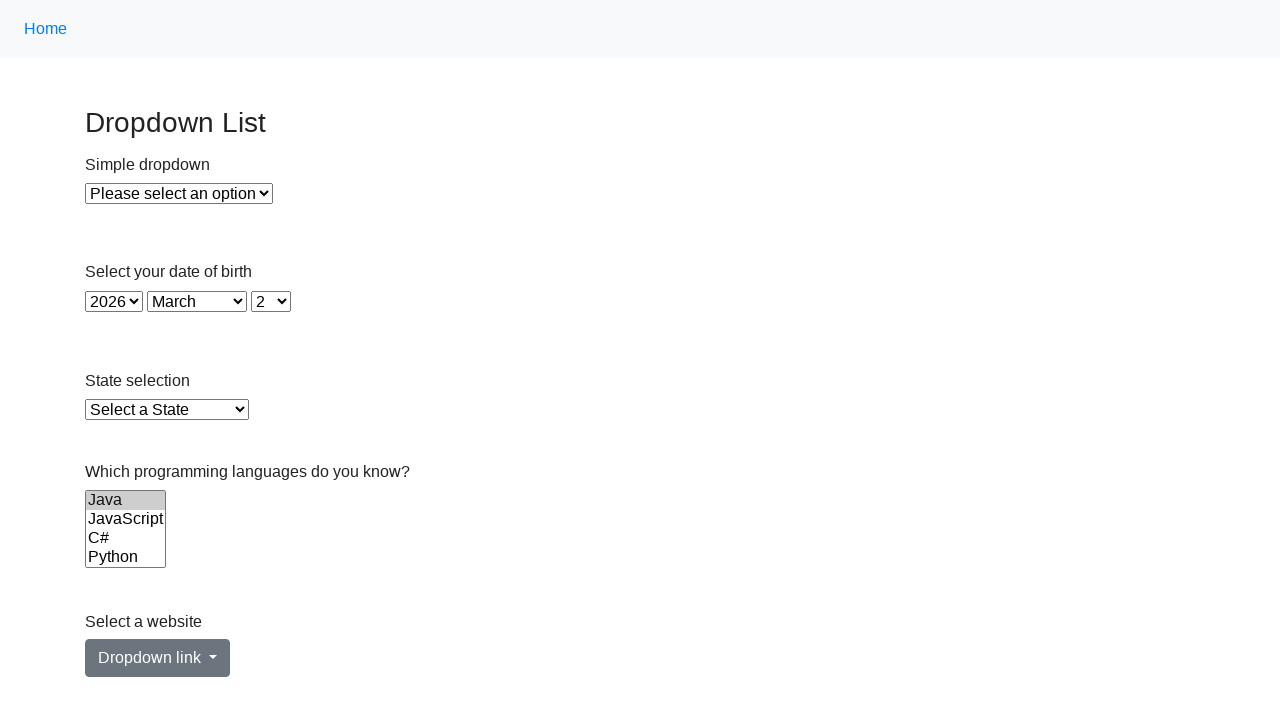

Deselected all options - dropdown is now empty on select[name='Languages']
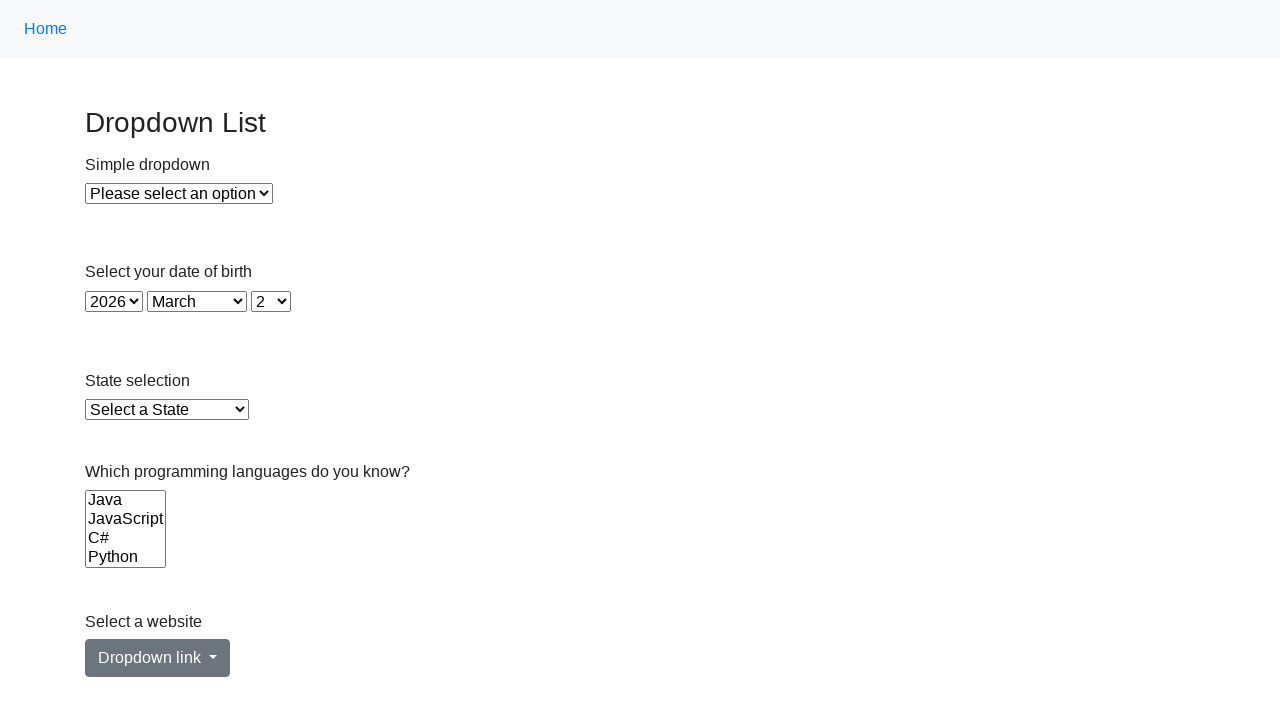

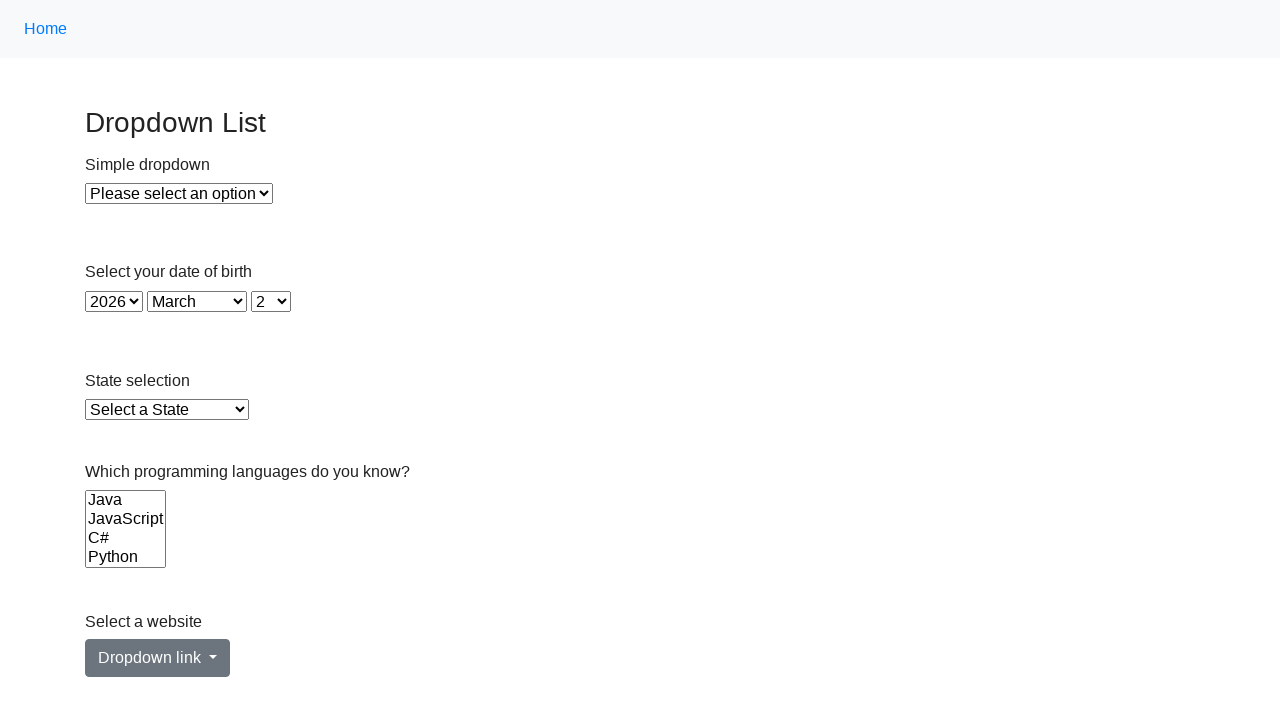